Demonstrates locating elements using various selector types (ID, class, tag, CSS, XPath) on Sauce Demo page, then navigates to Ultimate QA page to test link text locators.

Starting URL: https://www.saucedemo.com/

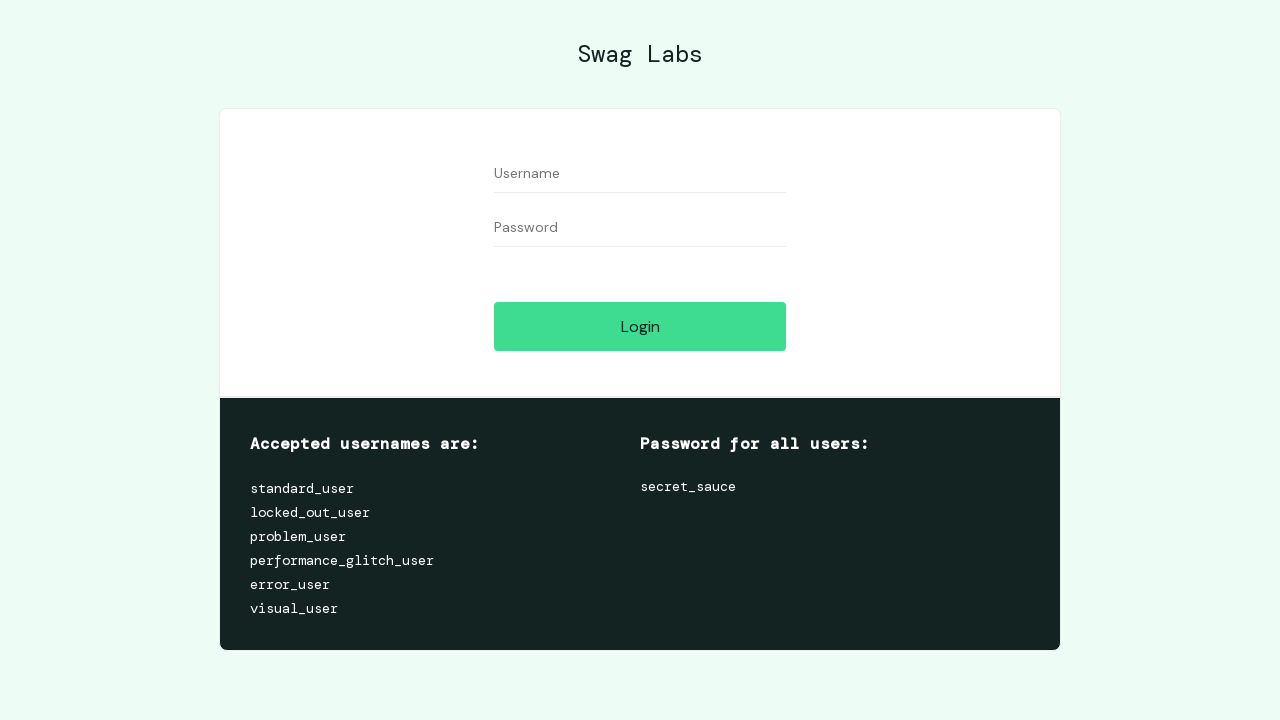

Located element by ID selector (#user-name)
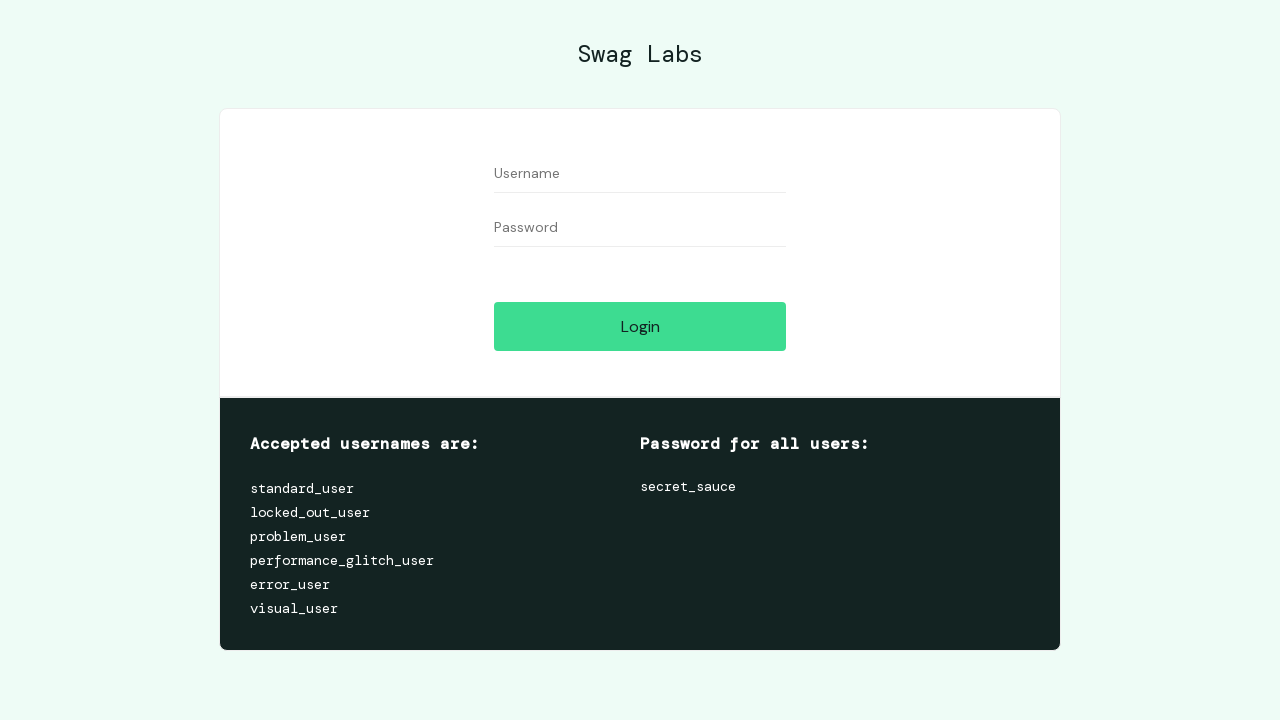

Located element by class name selector (.form_input)
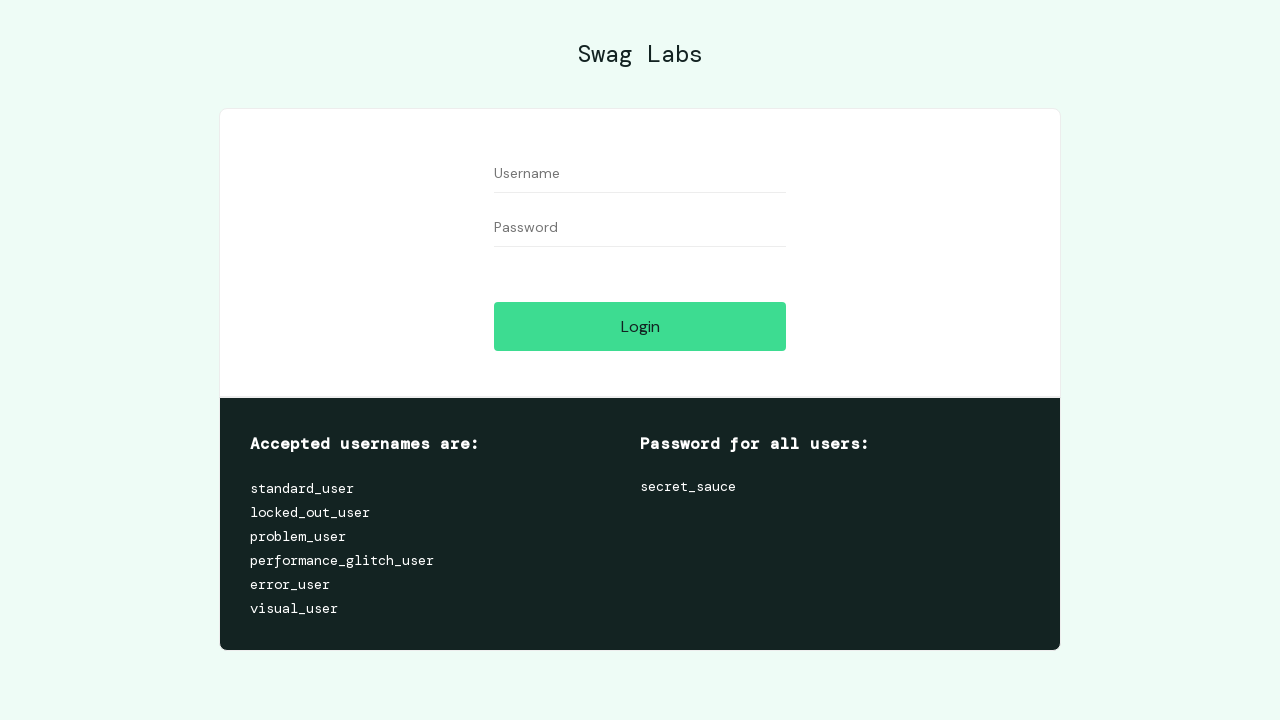

Located element by tag name selector (input)
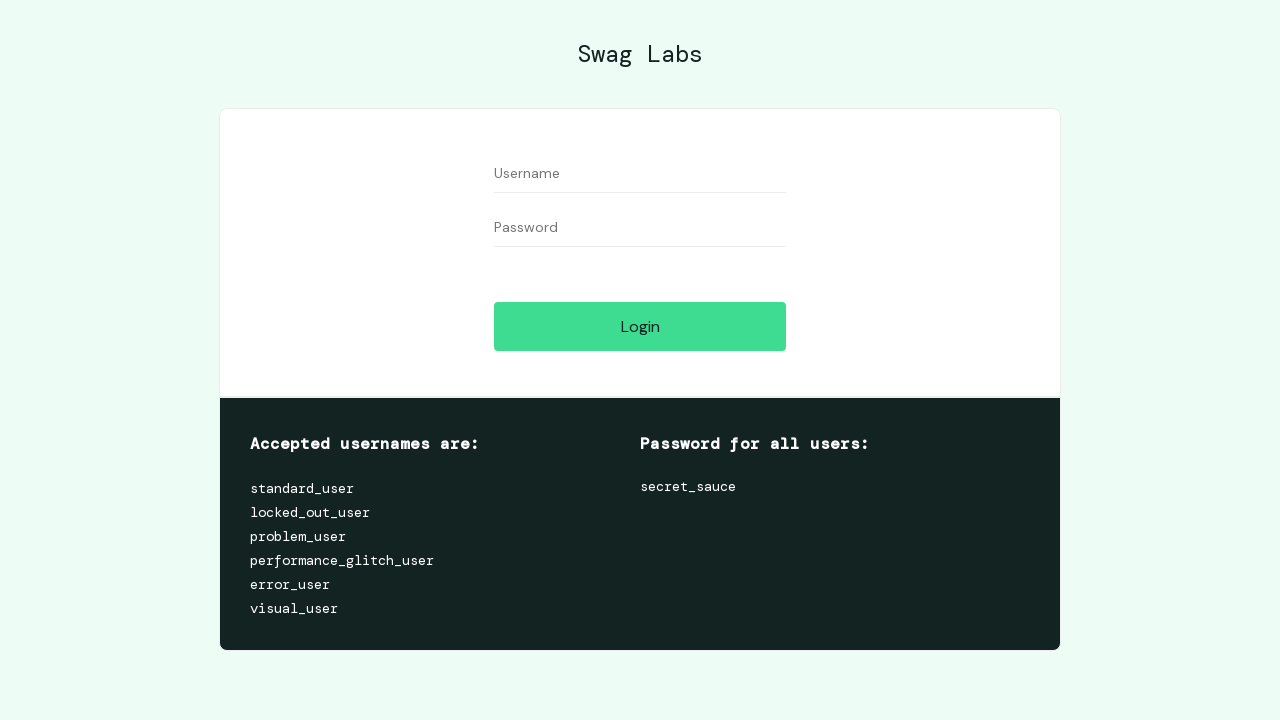

Located element by CSS selector (#user-name)
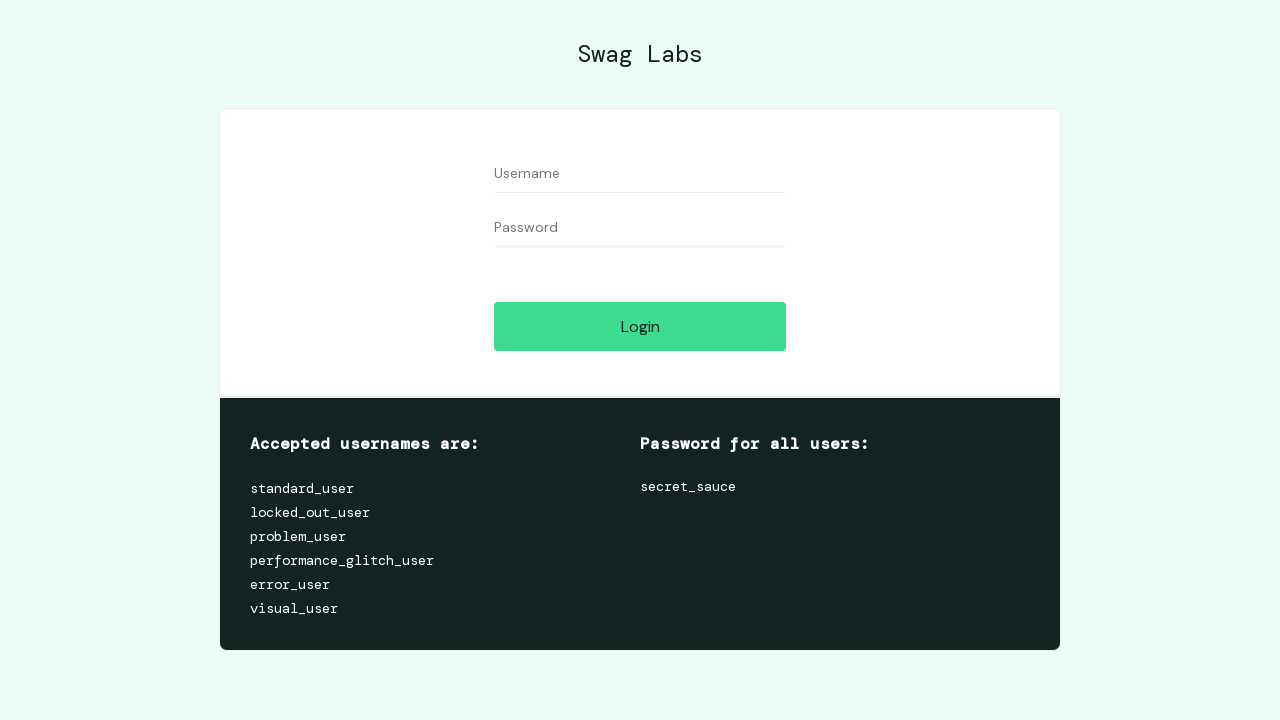

Located element by XPath selector (//*[@id='user-name'])
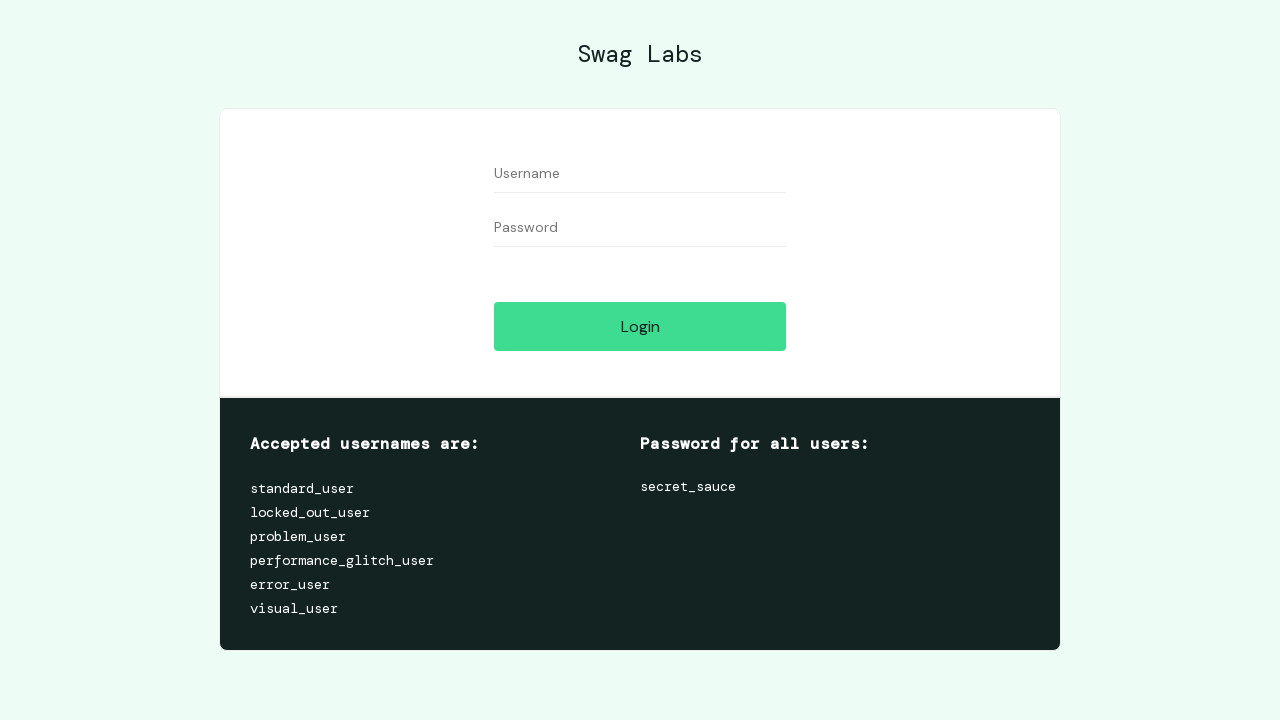

Navigated to Ultimate QA page for link text locator testing
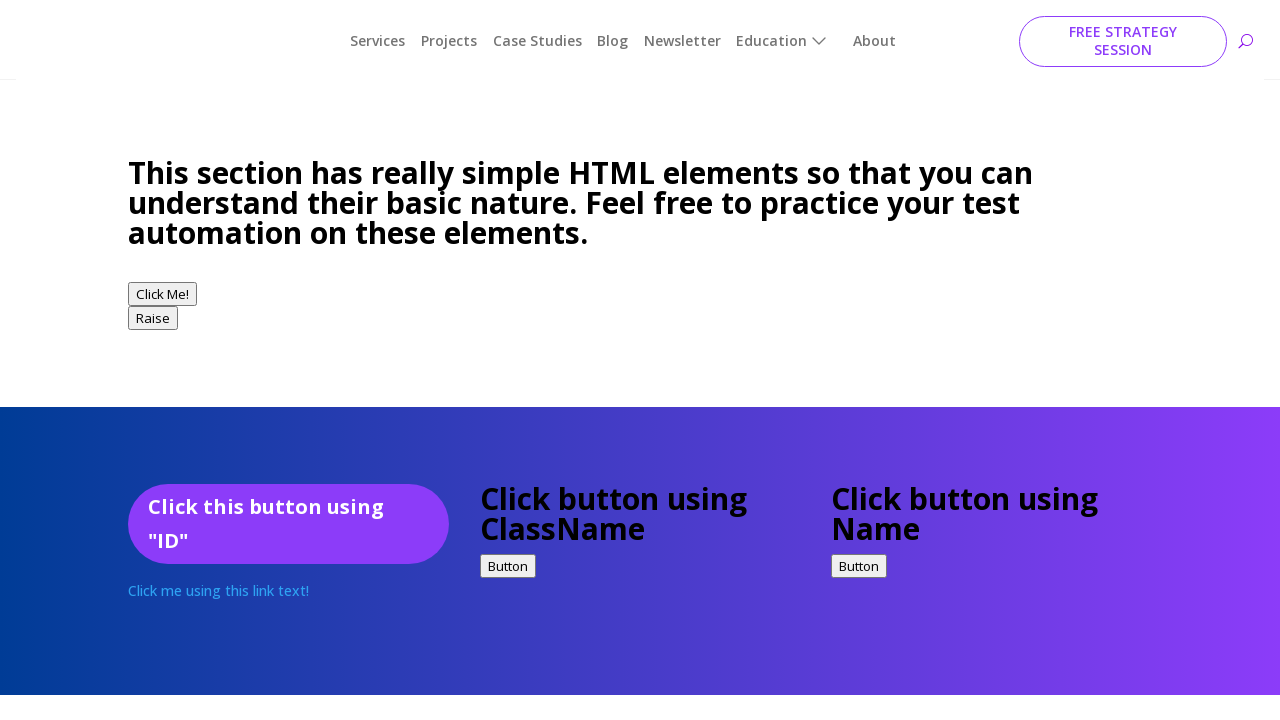

Located element by exact link text (Click me using this link text!)
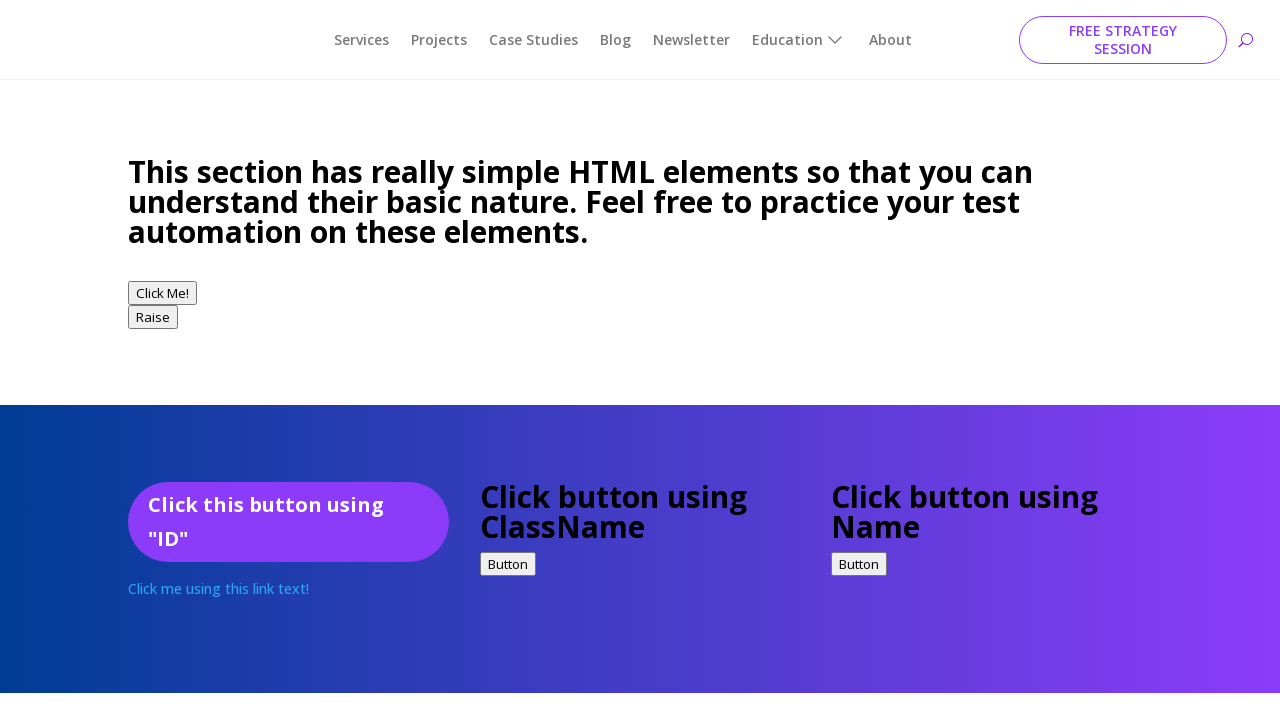

Located element by partial link text (link text!)
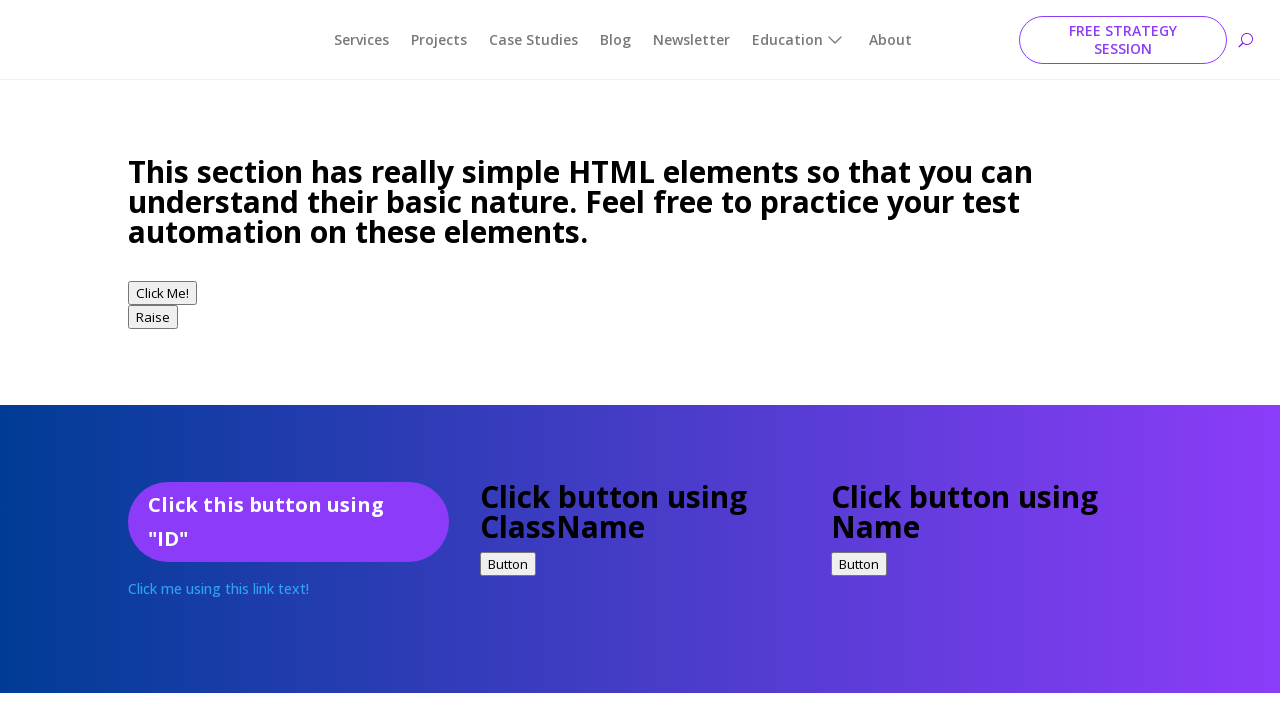

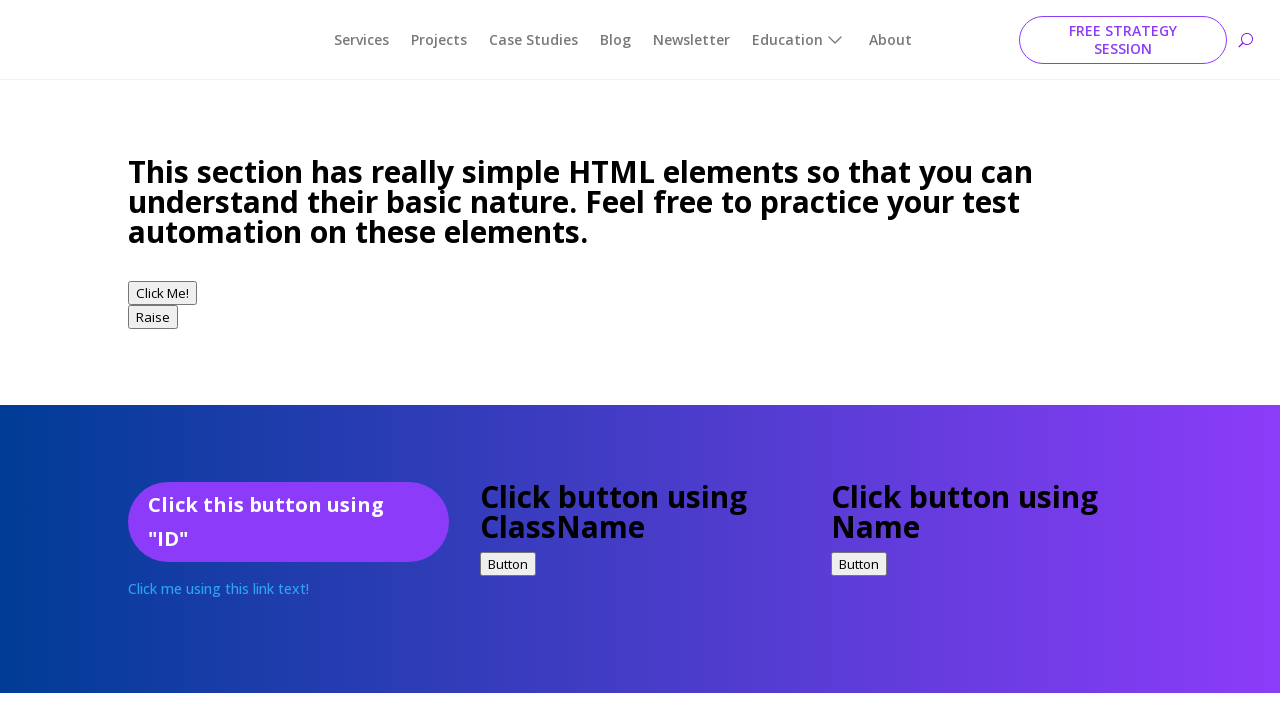